Tests dynamic loading functionality by clicking a Start button and verifying that "Hello World!" text appears after the loading completes.

Starting URL: https://the-internet.herokuapp.com/dynamic_loading/1

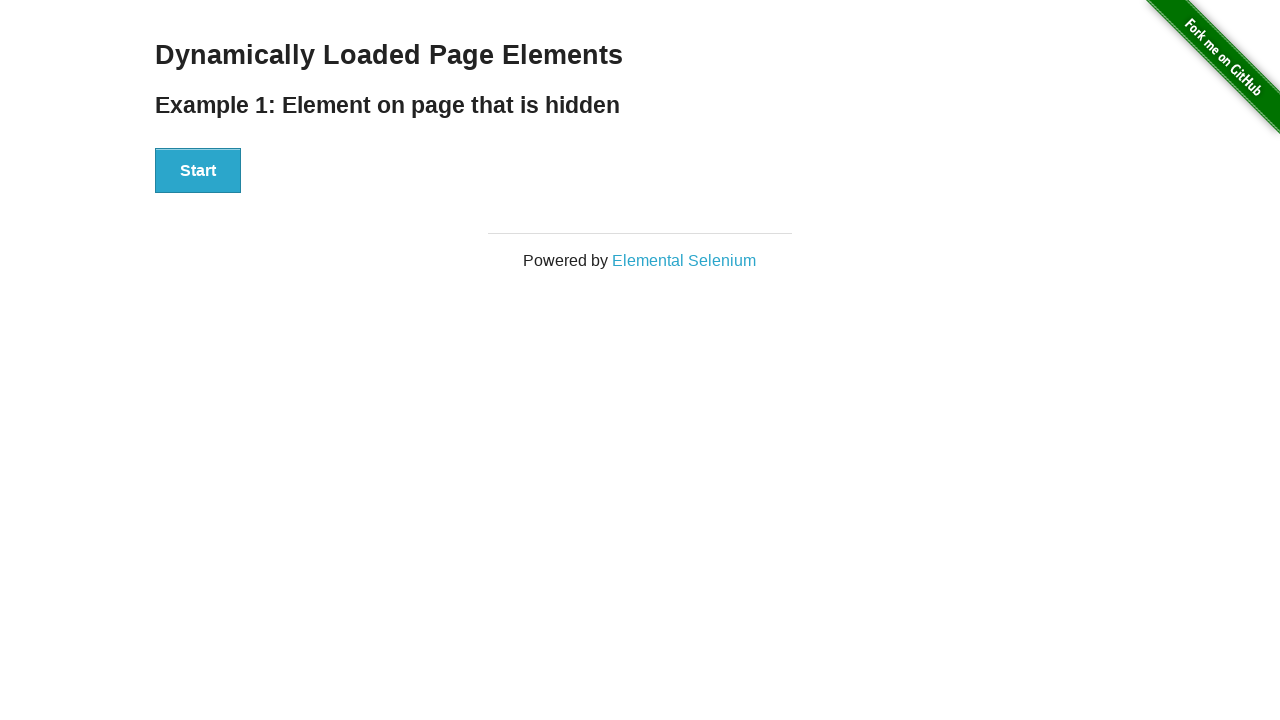

Clicked the Start button to initiate dynamic loading at (198, 171) on xpath=//button
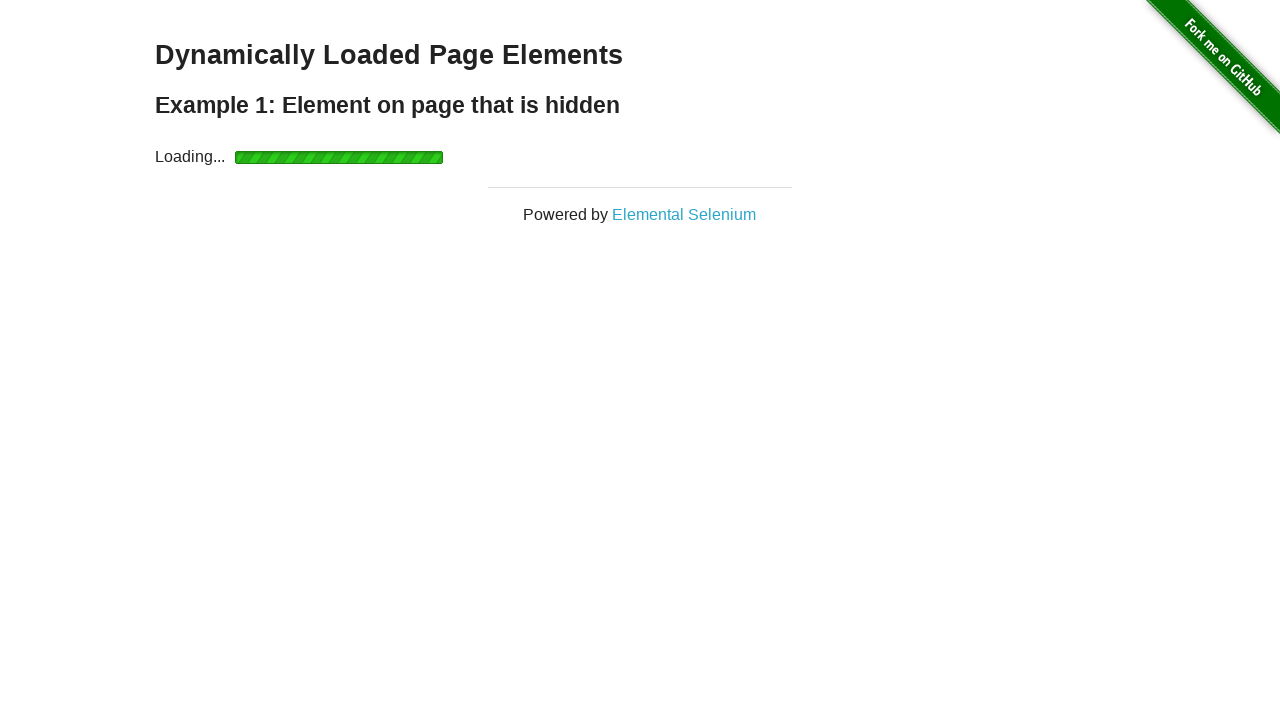

Waited for 'Hello World!' text to appear after loading completed
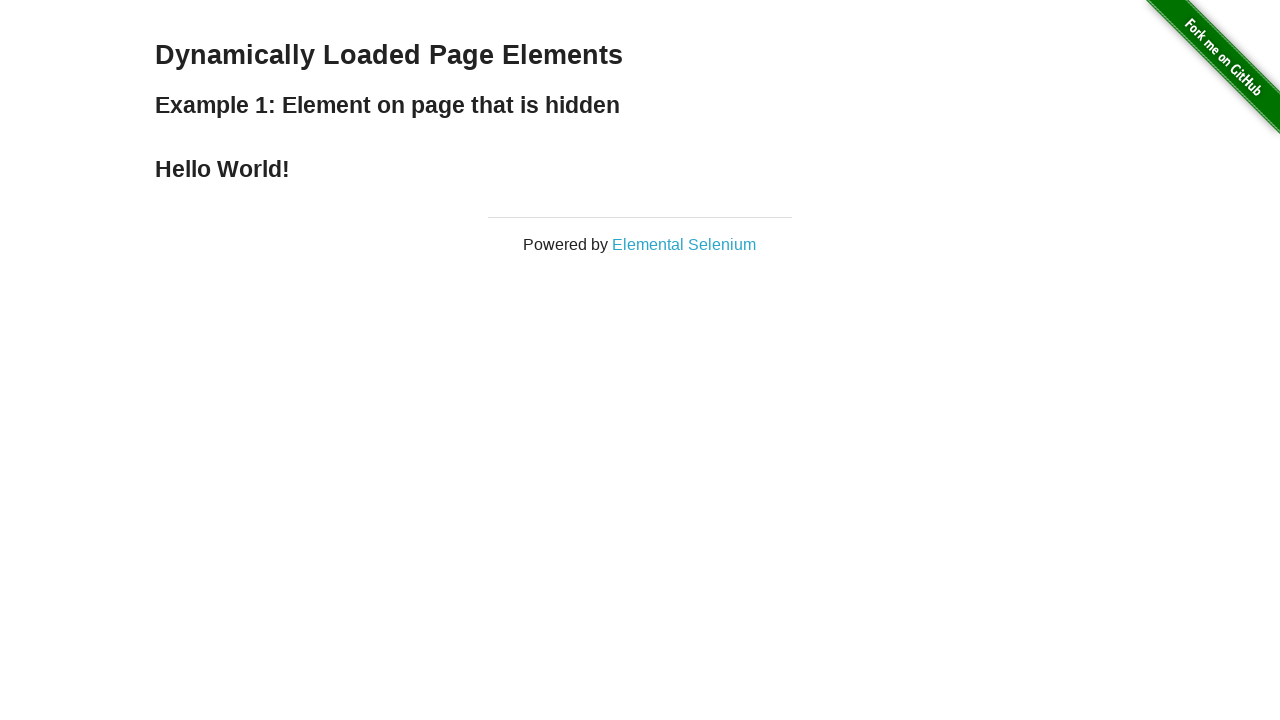

Verified that the text content is 'Hello World!'
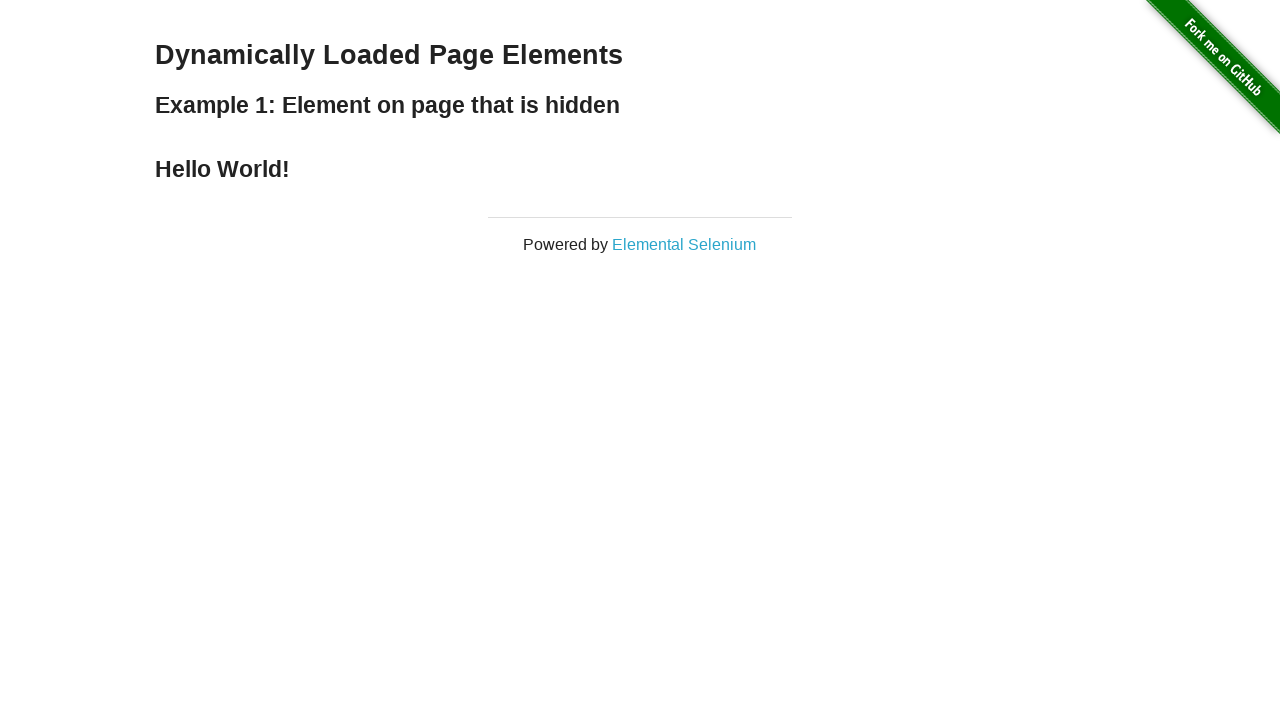

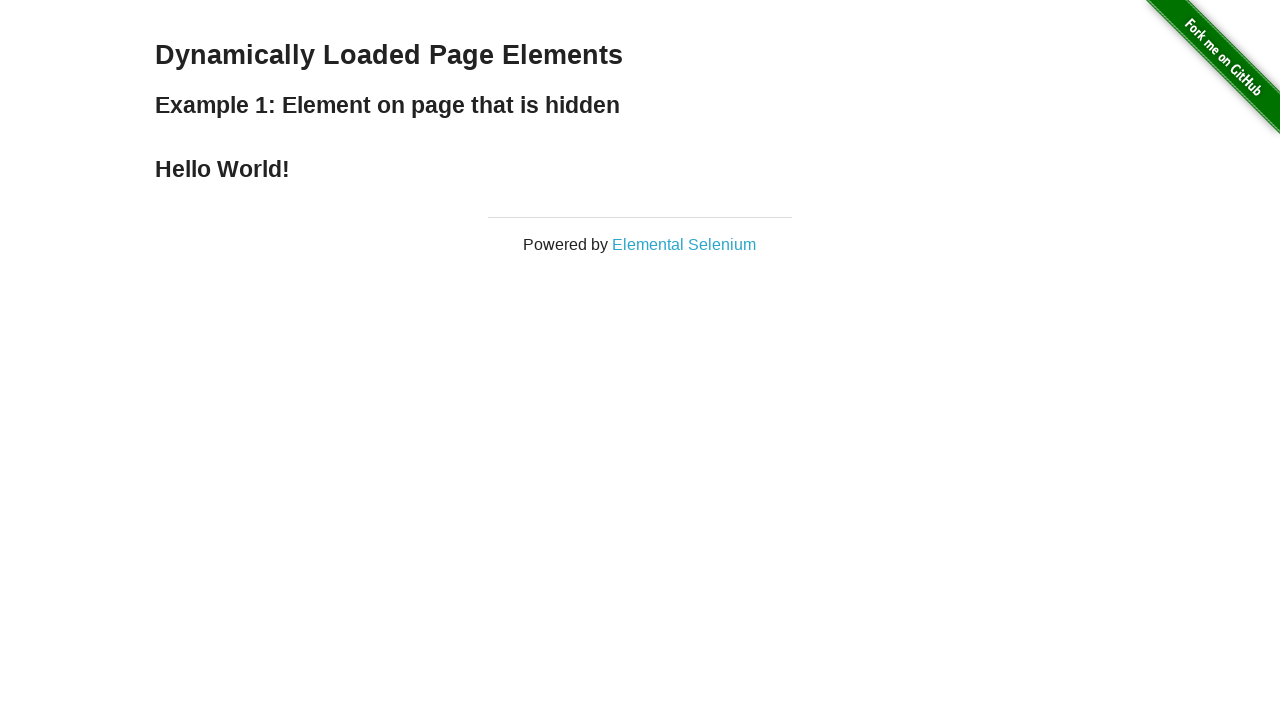